Tests radio button selection on a test page by checking if a radio button is selected and clicking it if not

Starting URL: https://omayo.blogspot.com/

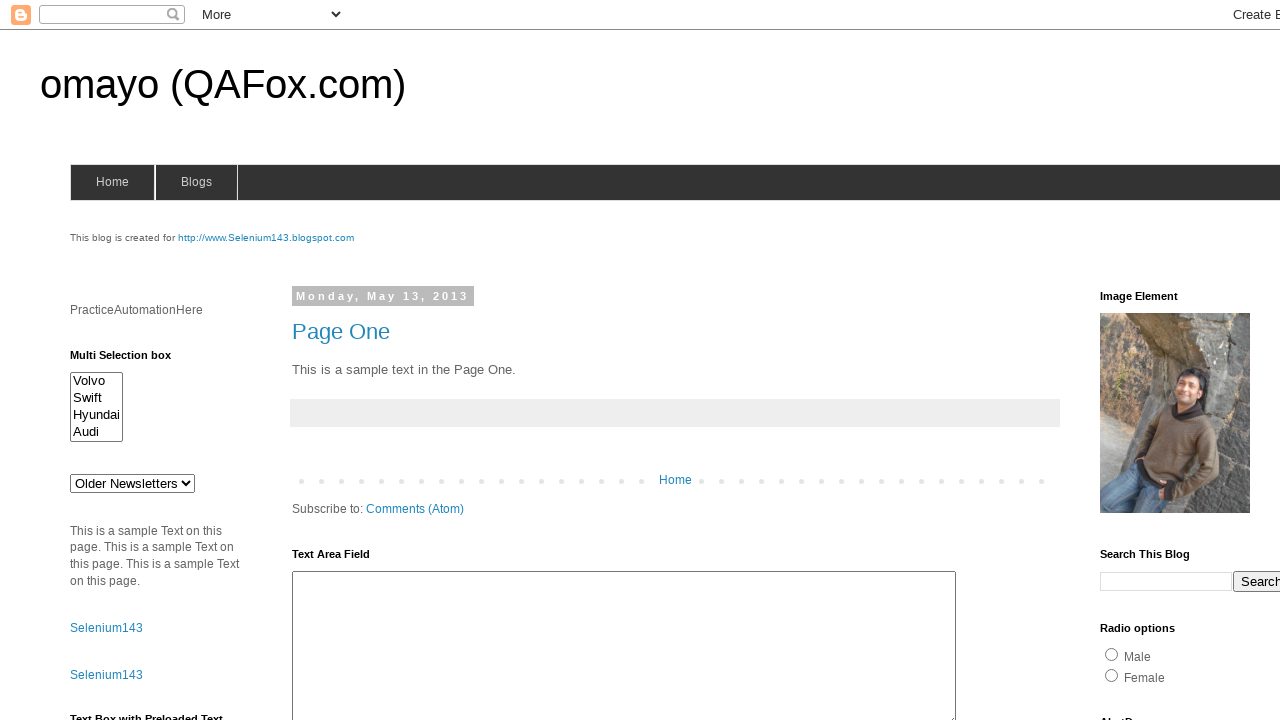

Located radio button with id 'radio1'
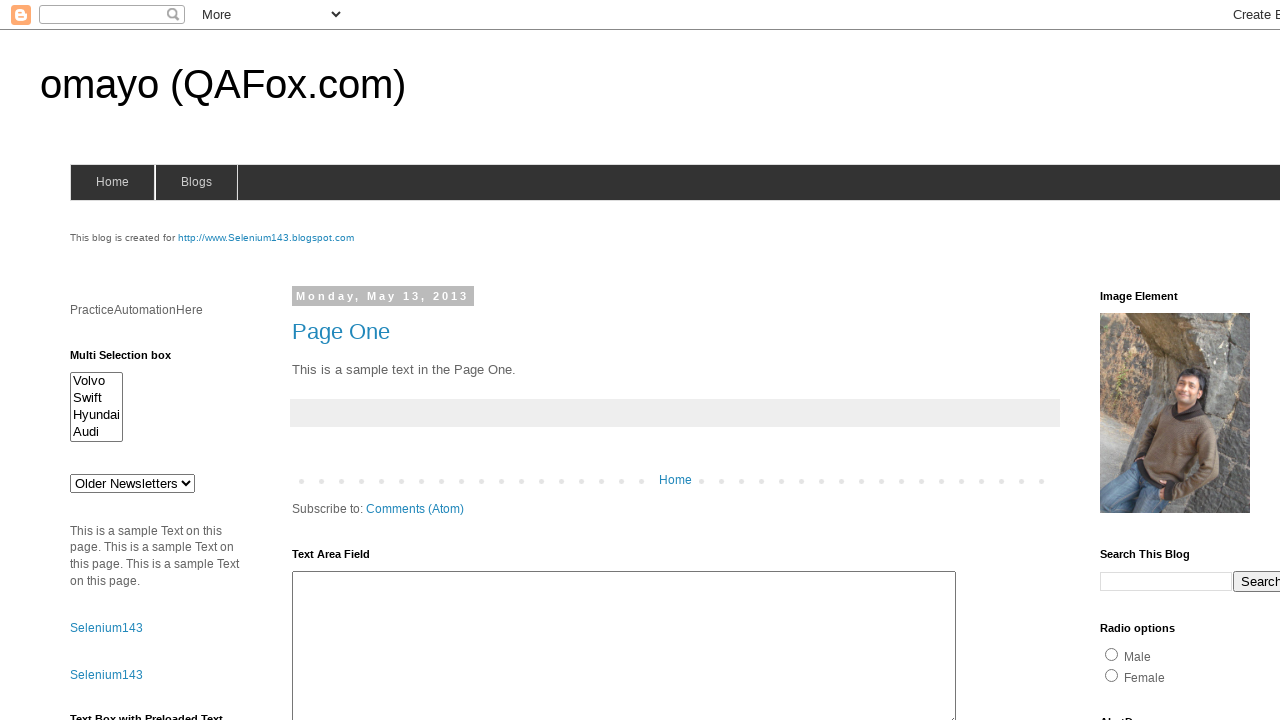

Checked radio button state - not selected
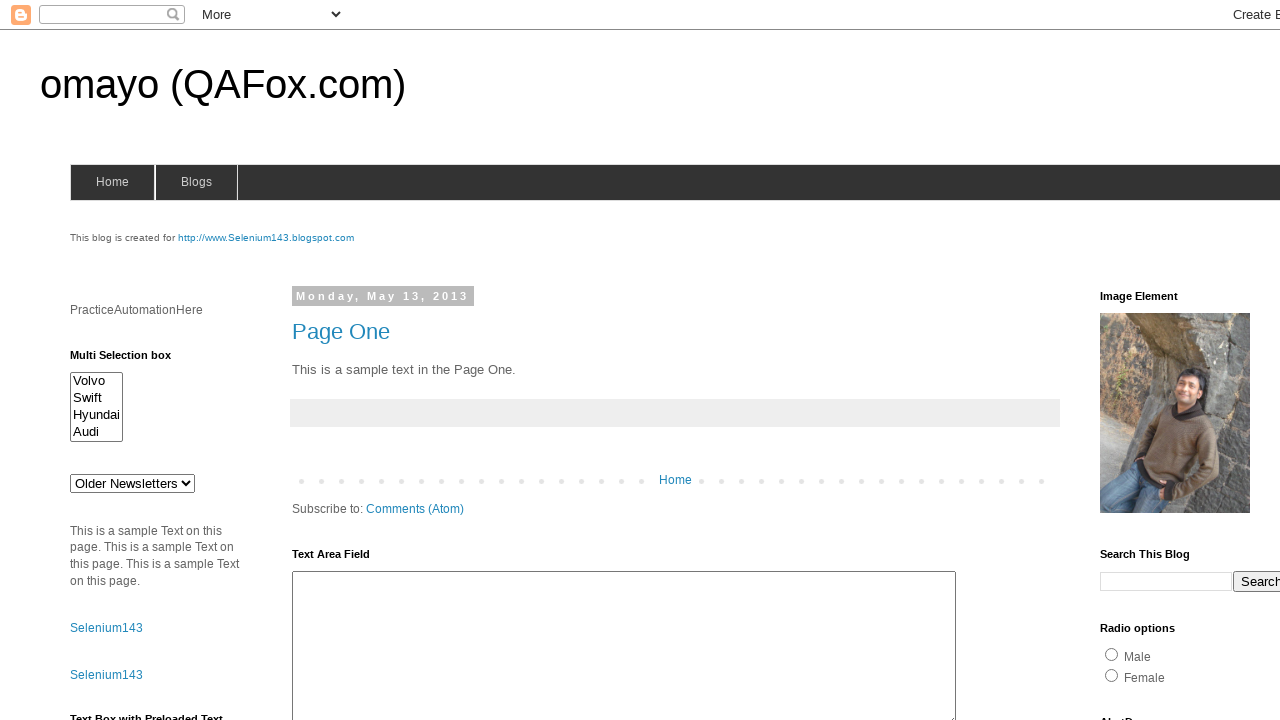

Clicked radio button to select it at (1112, 654) on #radio1
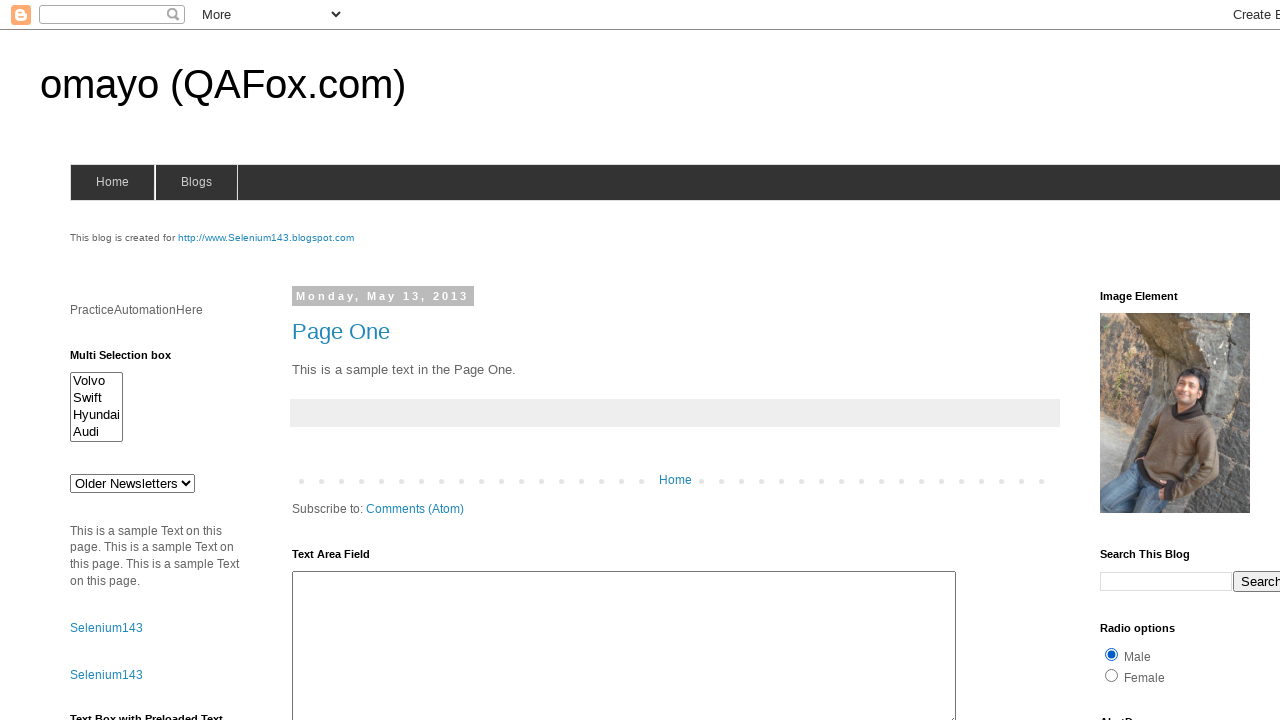

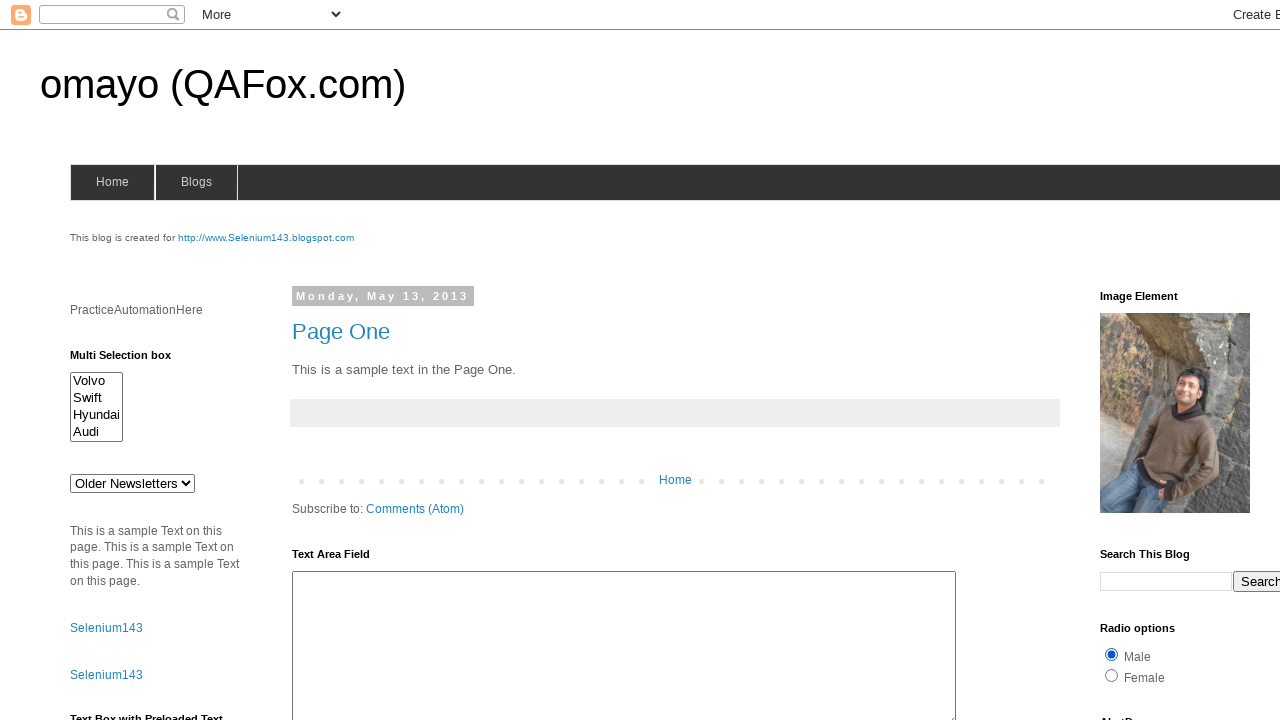